Fills out a Selenium practice form with personal information including first name, last name, gender selection, years of experience, date, profession, and automation tool preferences.

Starting URL: https://www.techlistic.com/p/selenium-practice-form.html

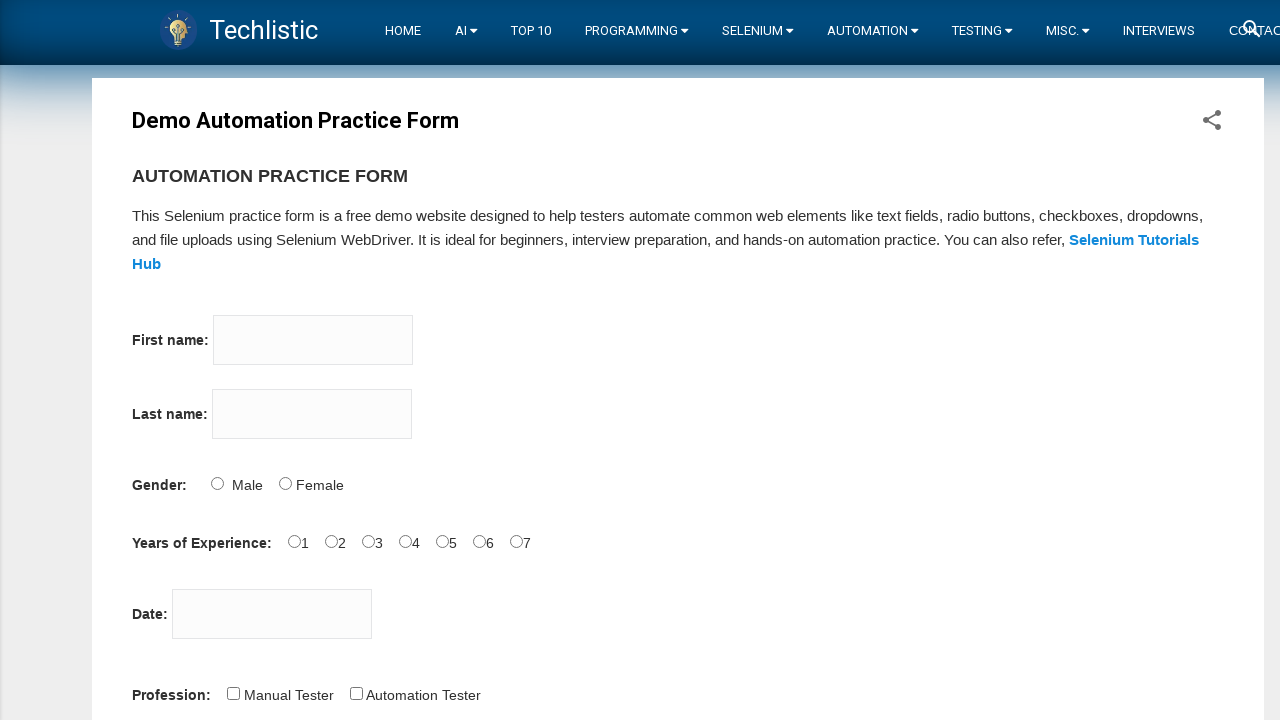

Filled first name field with 'Michael' on input[name='firstname']
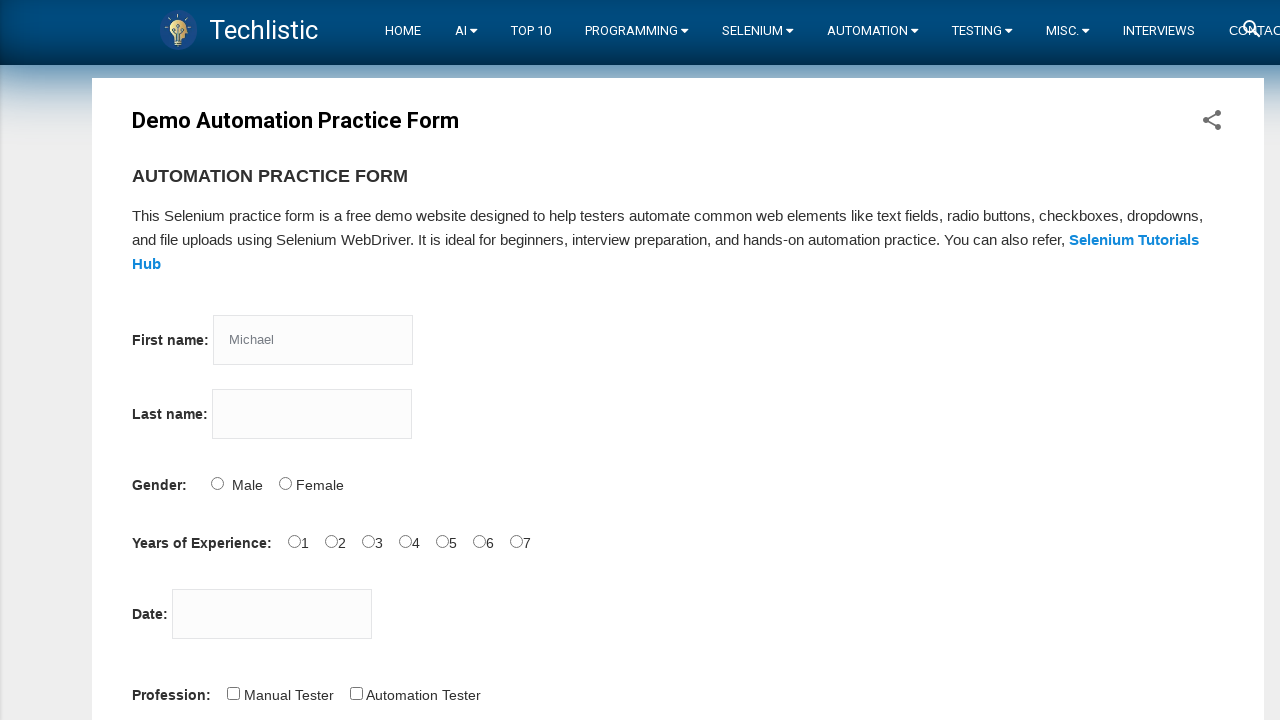

Filled last name field with 'Johnson' on input[name='lastname']
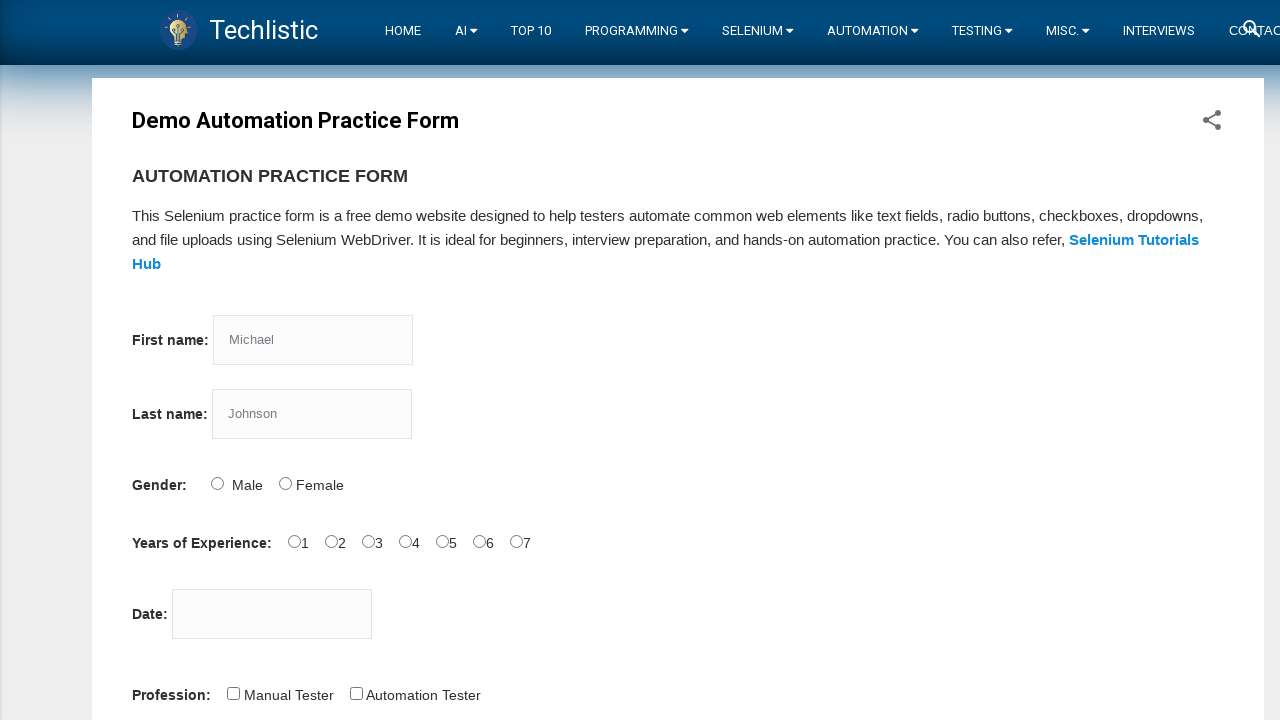

Selected male gender option at (217, 483) on #sex-0
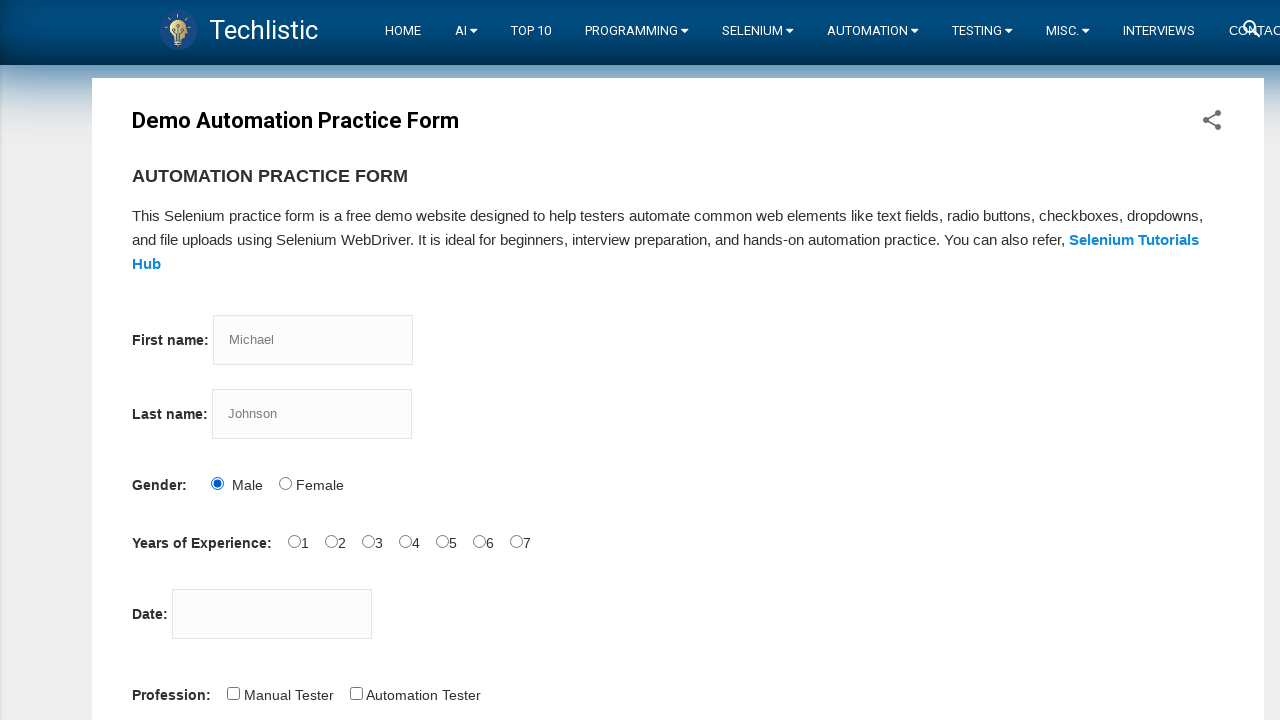

Selected 1 year of experience at (294, 541) on #exp-0
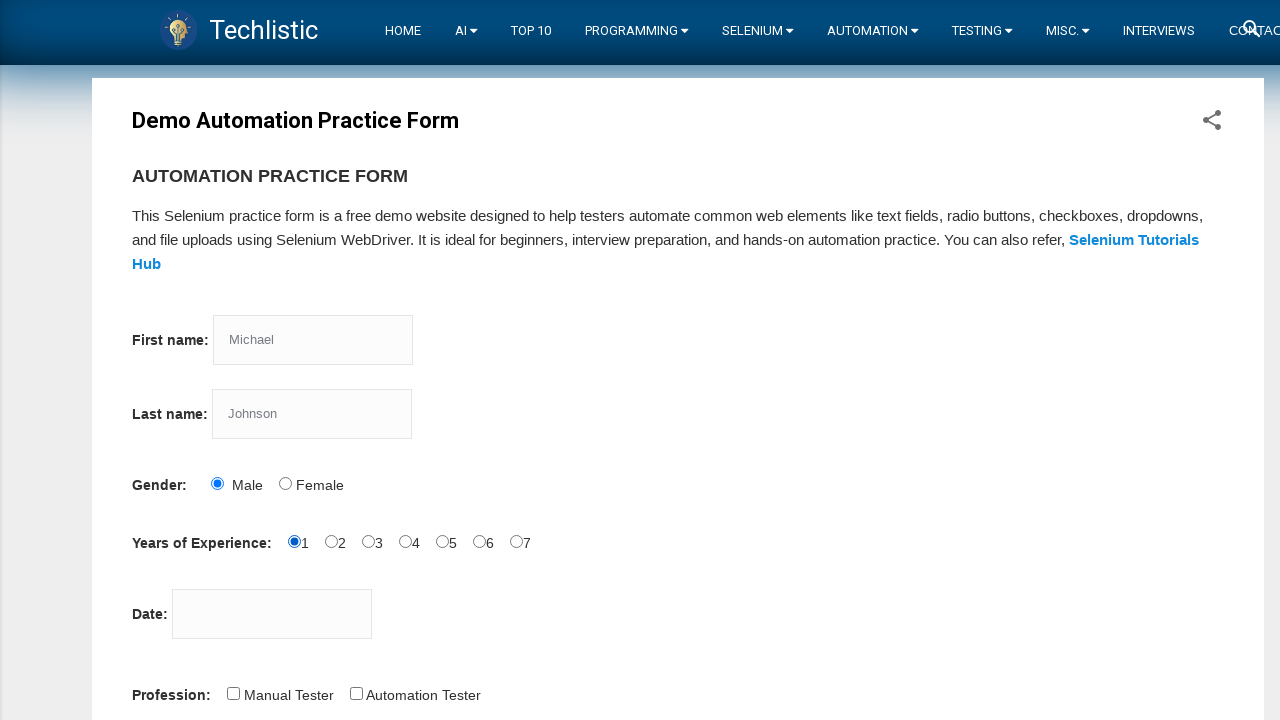

Filled date picker with '20/08/2025' on #datepicker
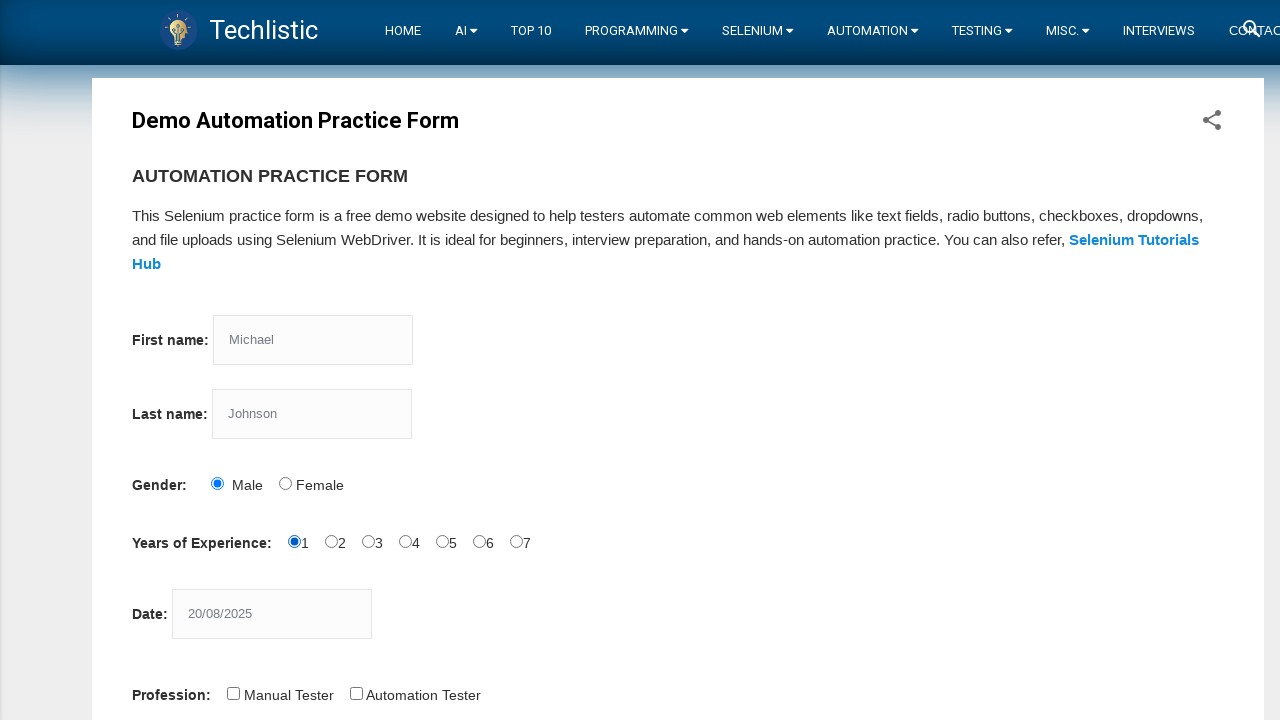

Scrolled to Automation Tester profession option
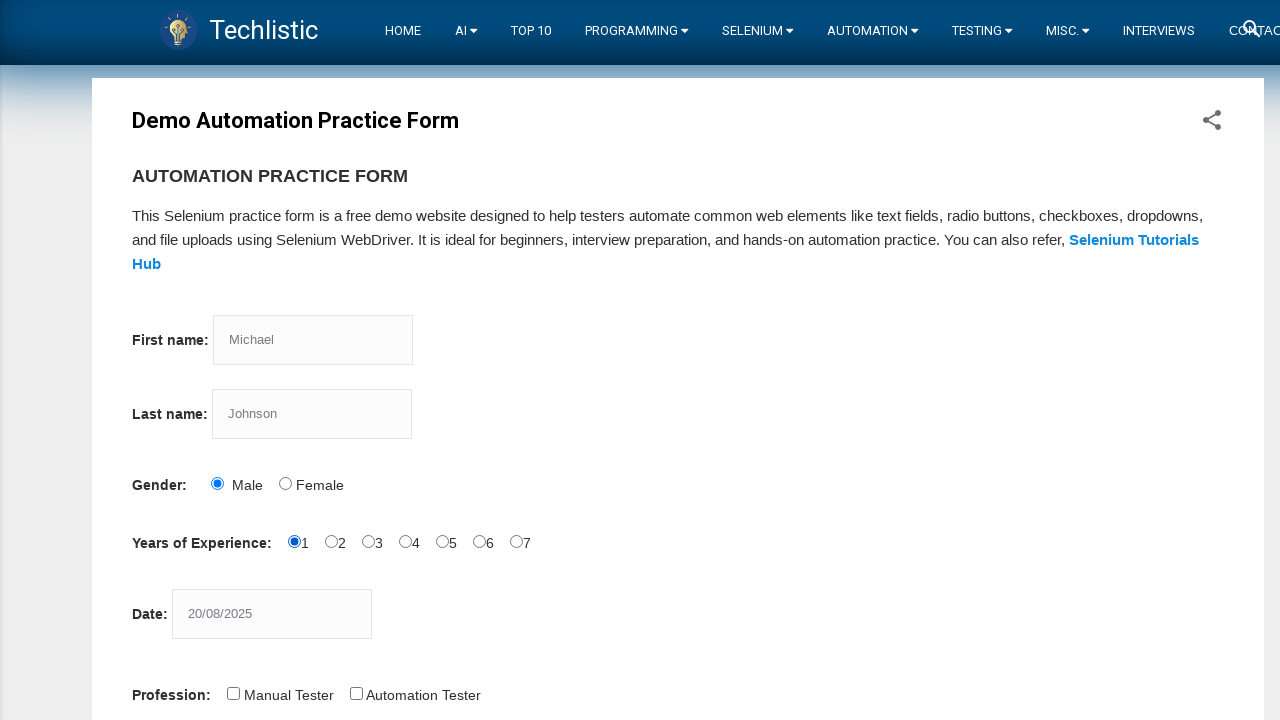

Selected Automation Tester profession at (356, 693) on #profession-1
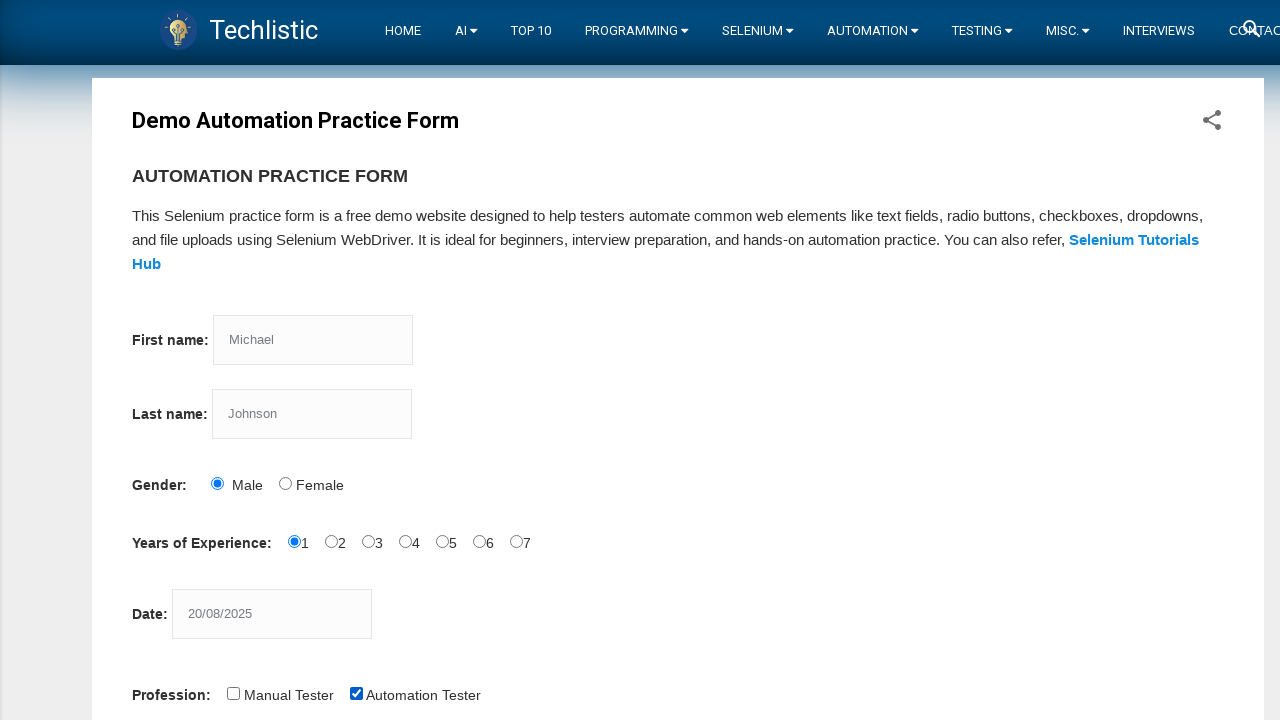

Scrolled to Selenium Webdriver tool option
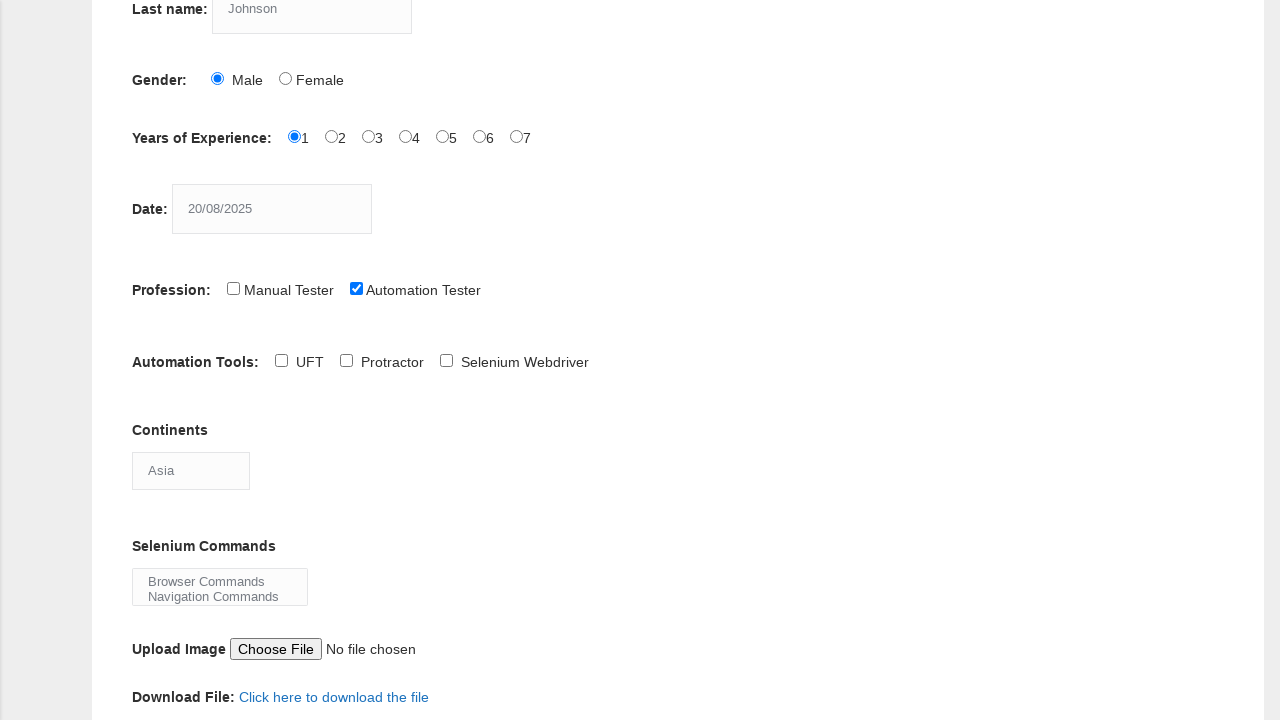

Selected Selenium Webdriver tool at (446, 360) on #tool-2
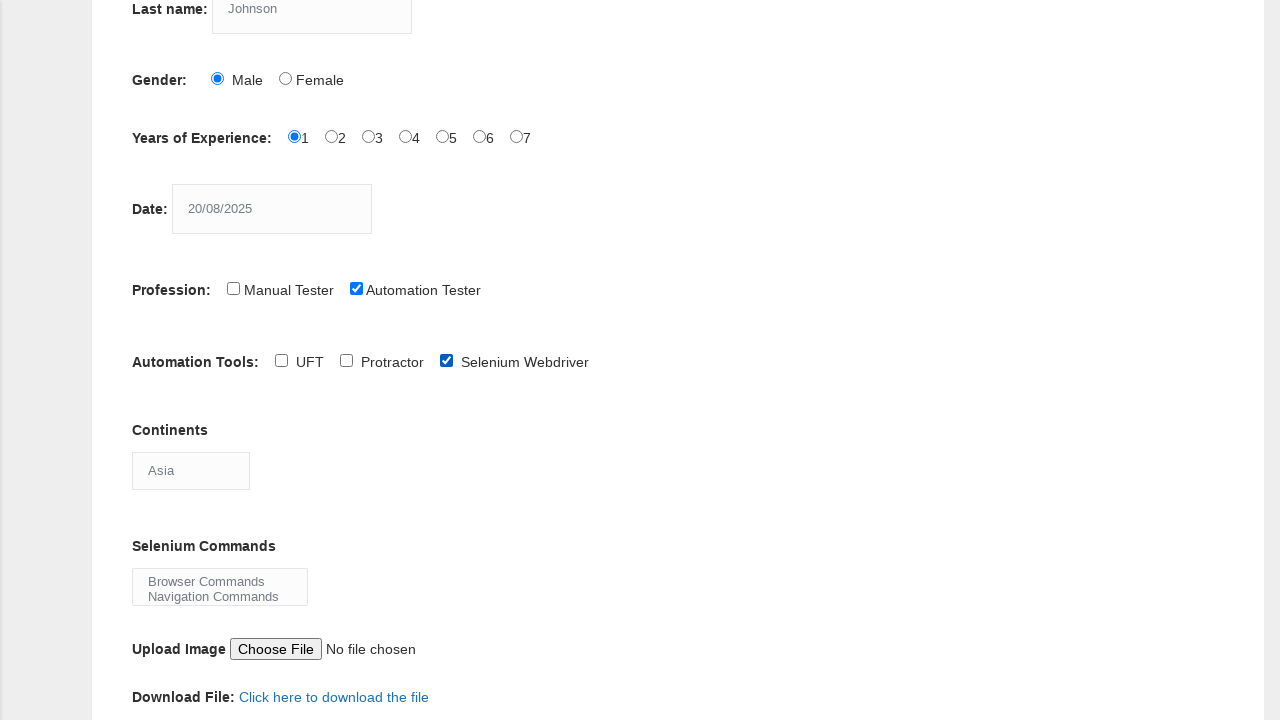

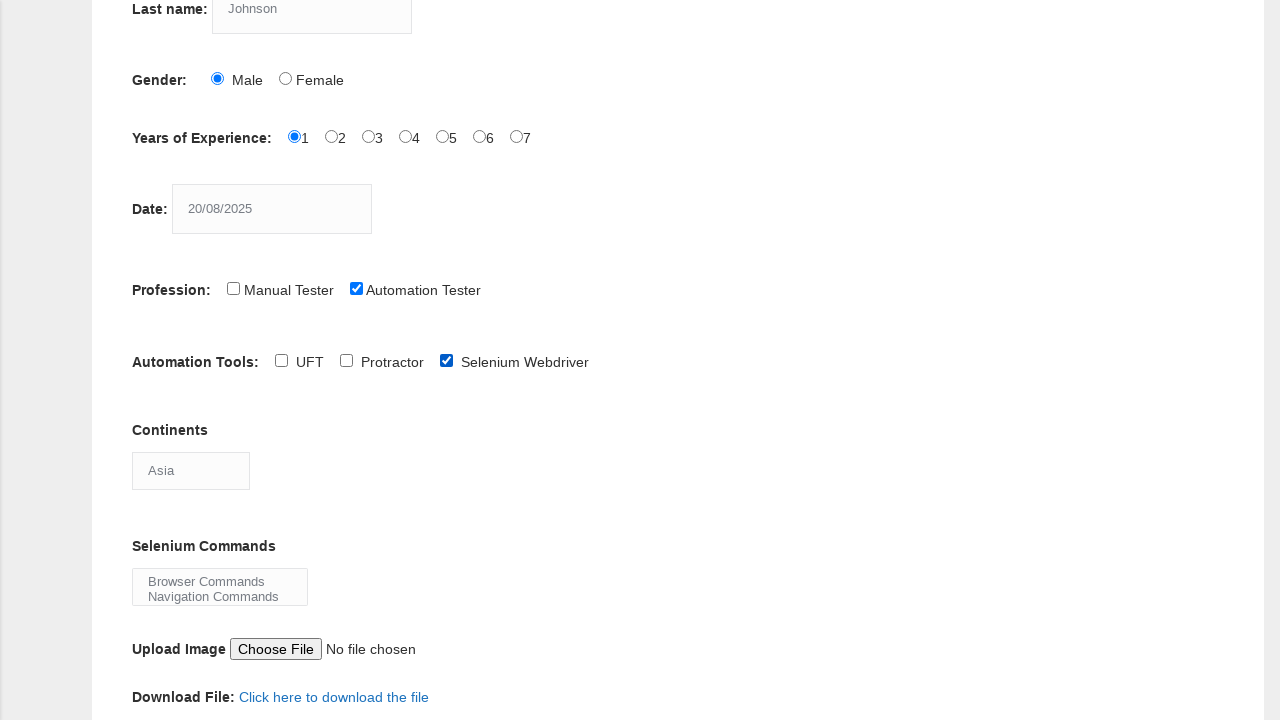